Tests static dropdown selection functionality by selecting options using three different methods: by index, by value, and by visible text on a demo dropdown page.

Starting URL: https://the-internet.herokuapp.com/dropdown

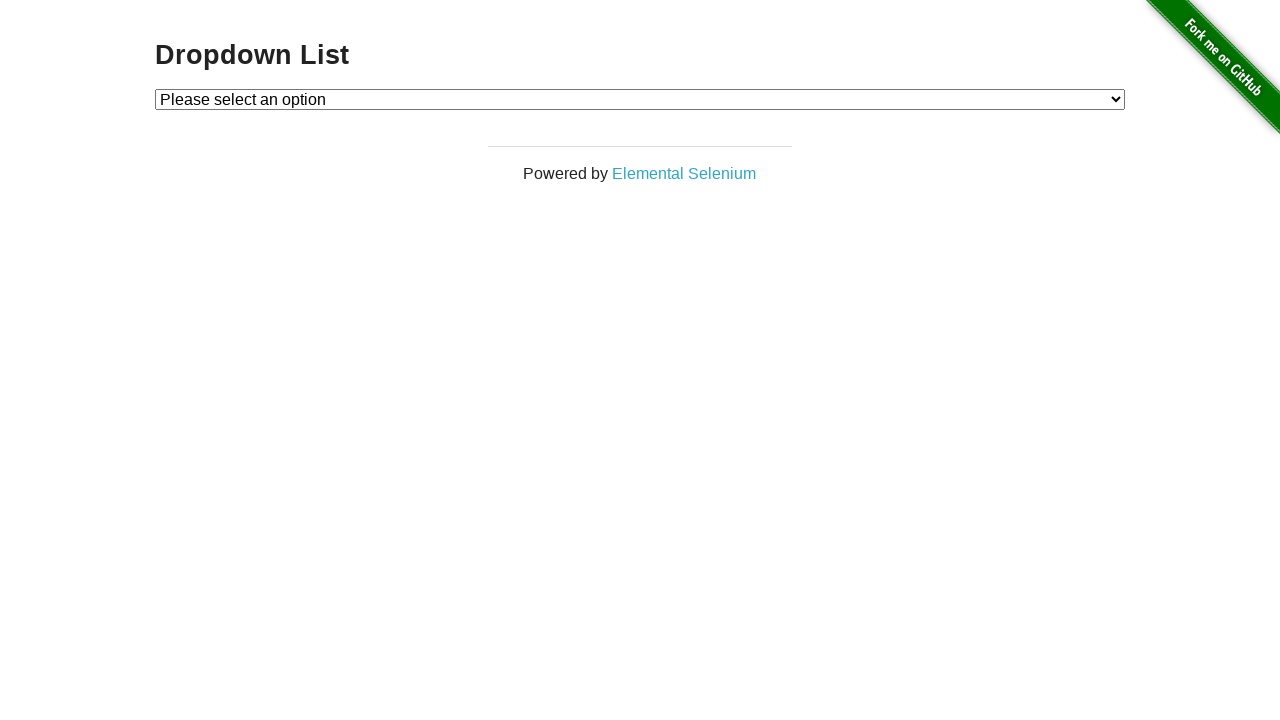

Navigated to dropdown demo page
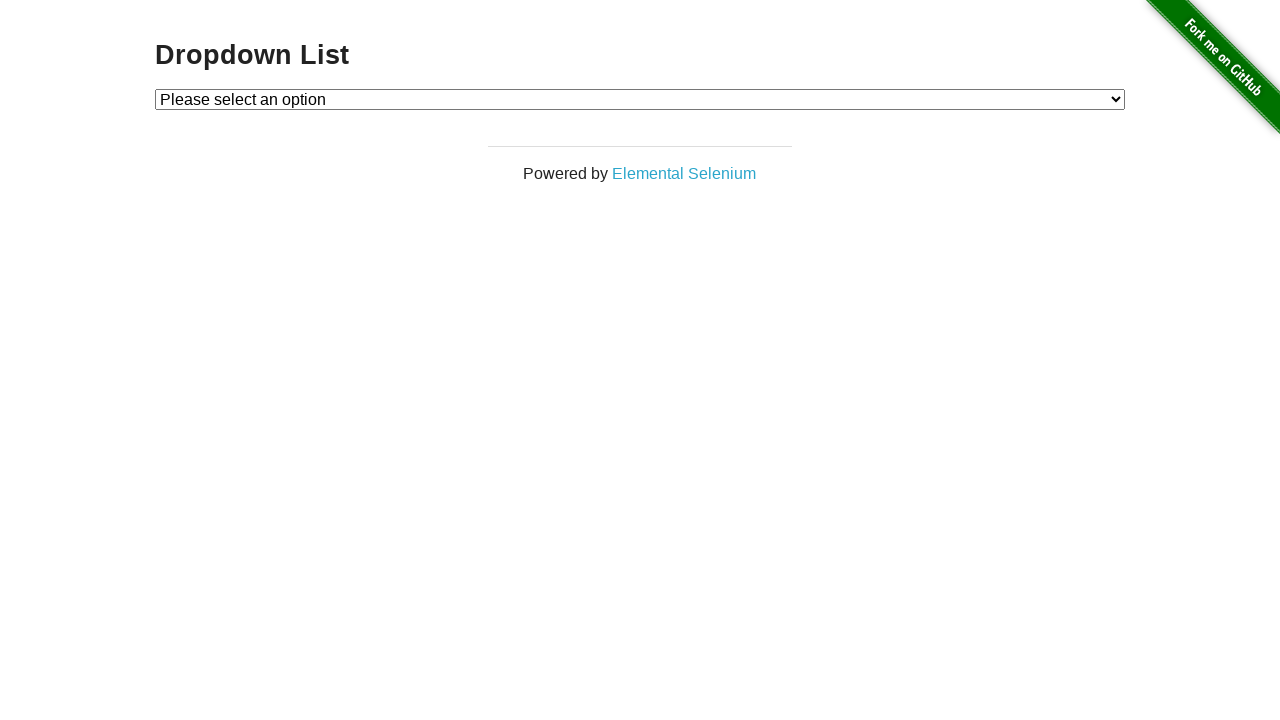

Located dropdown element
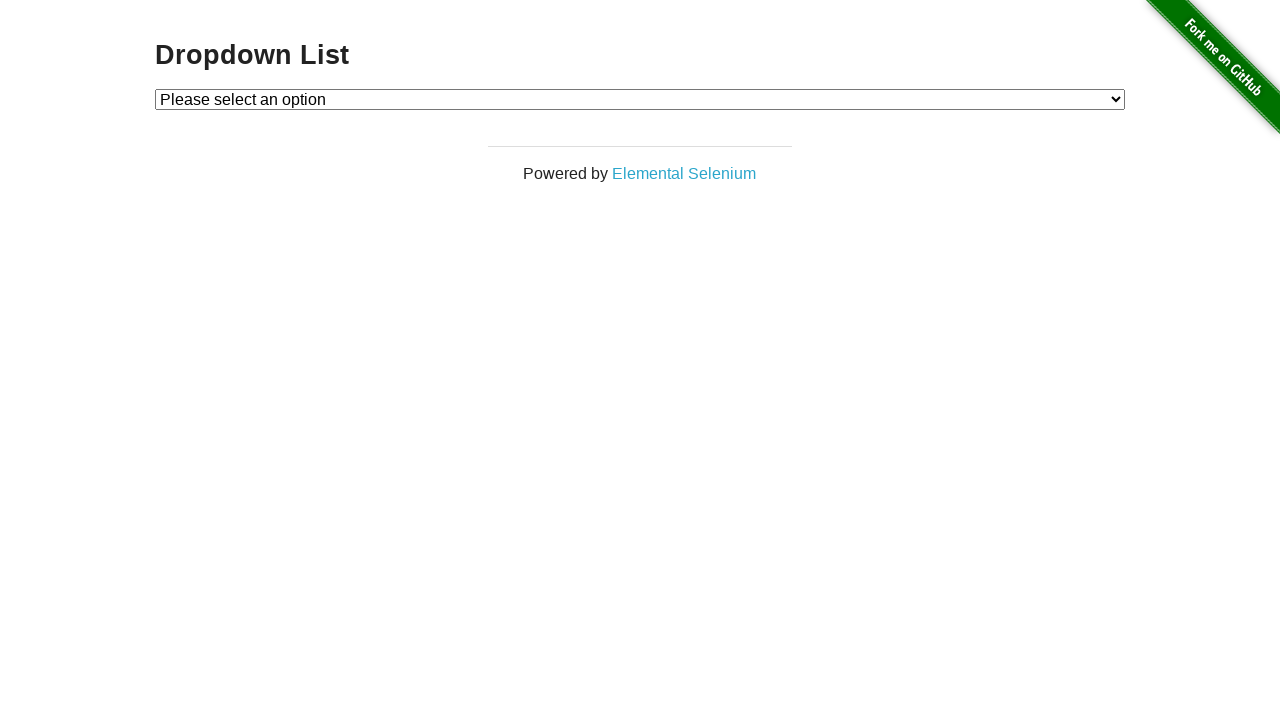

Selected Option 1 by index on #dropdown
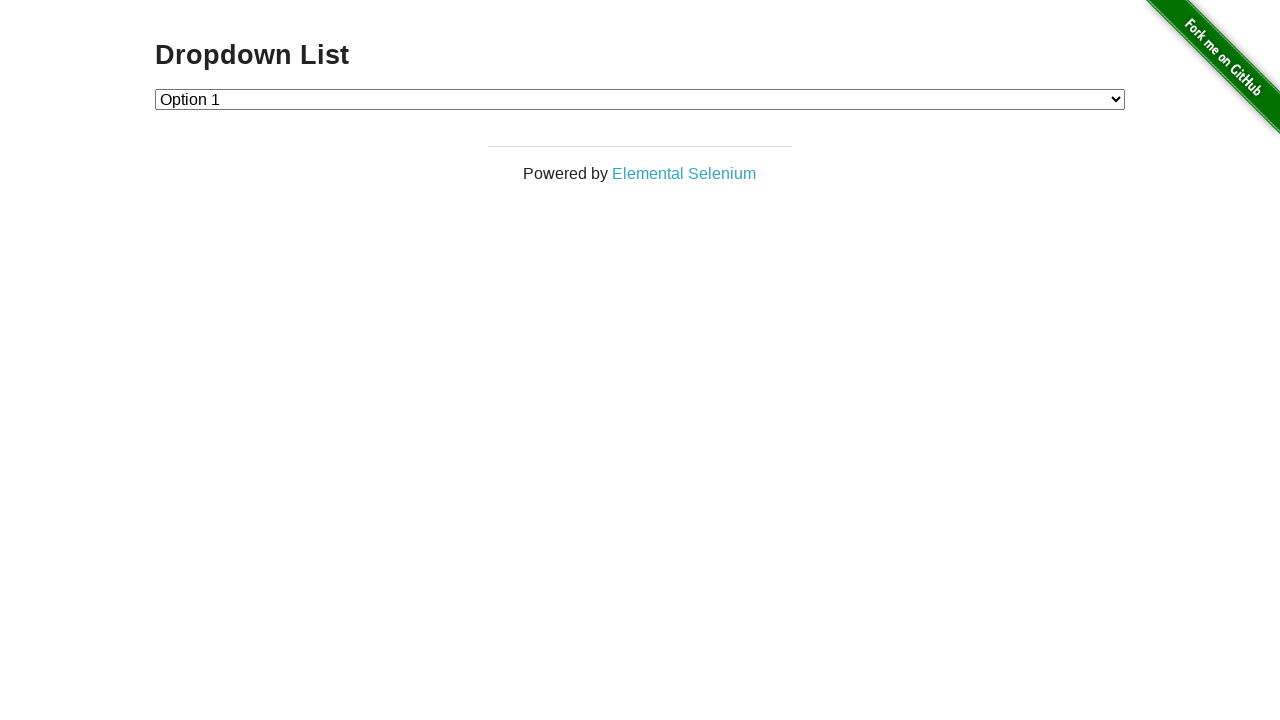

Selected Option 2 by index on #dropdown
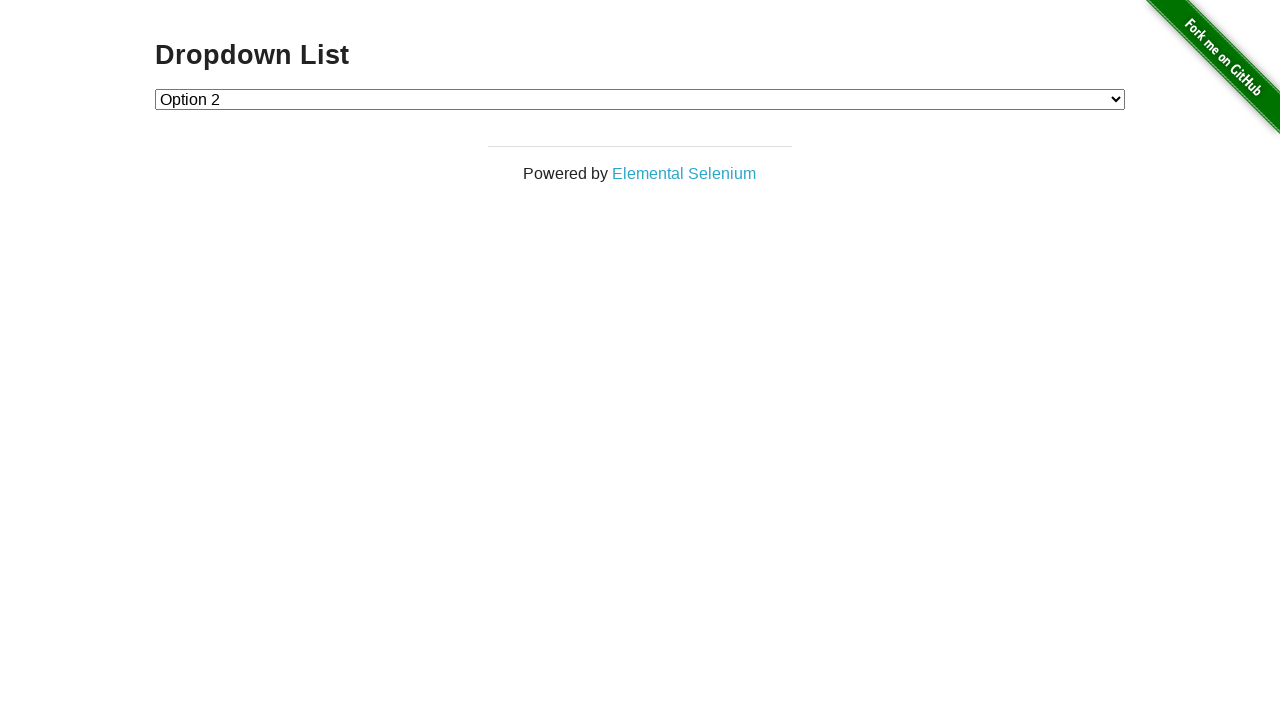

Selected Option 1 by value on #dropdown
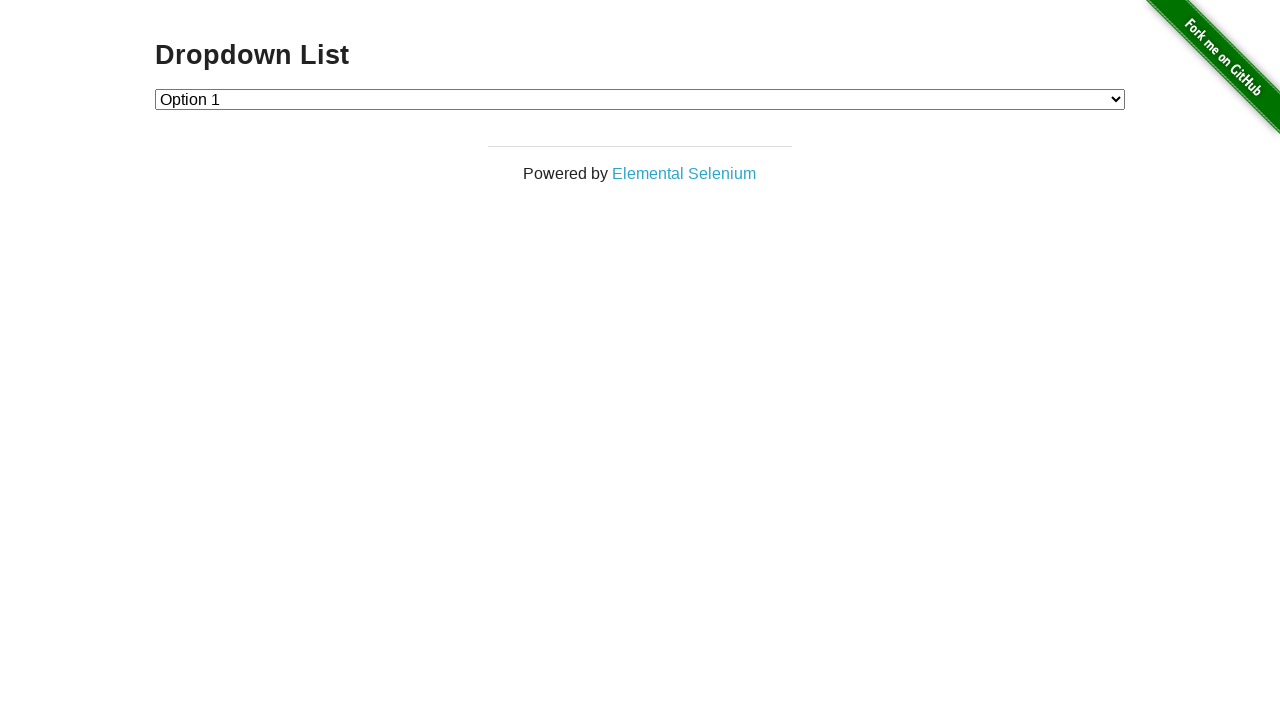

Selected Option 2 by value on #dropdown
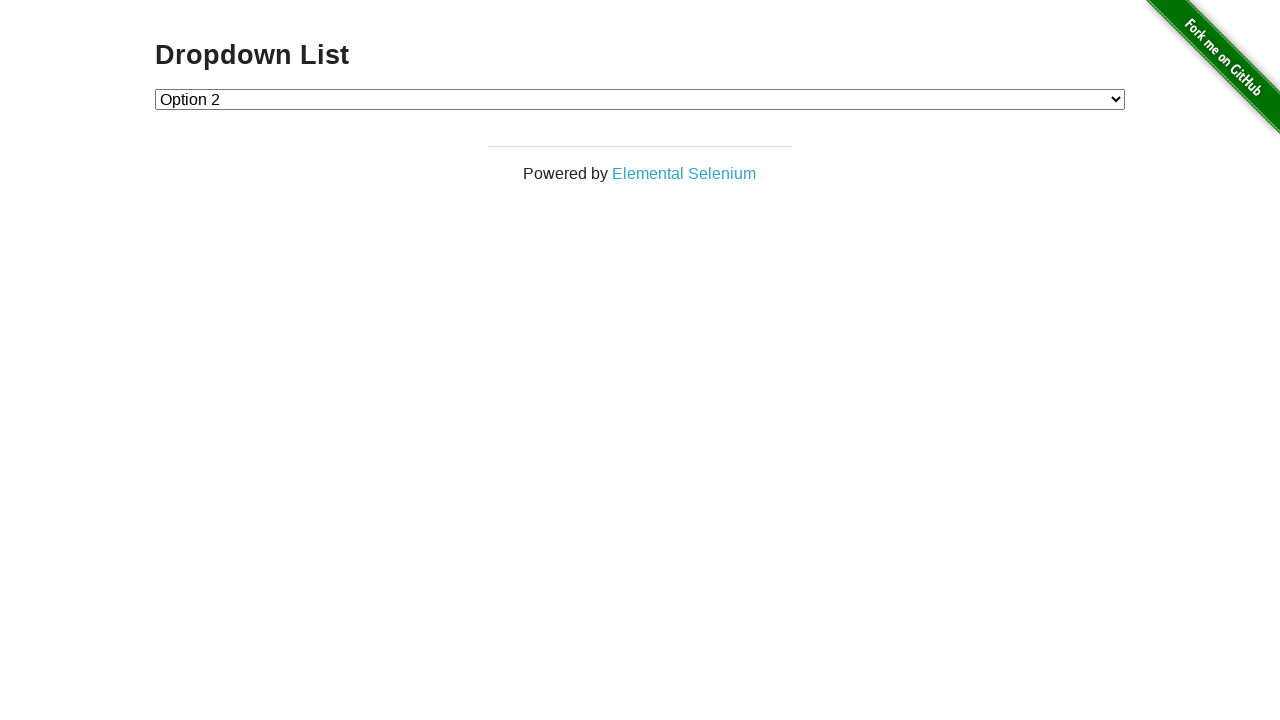

Selected Option 1 by visible text on #dropdown
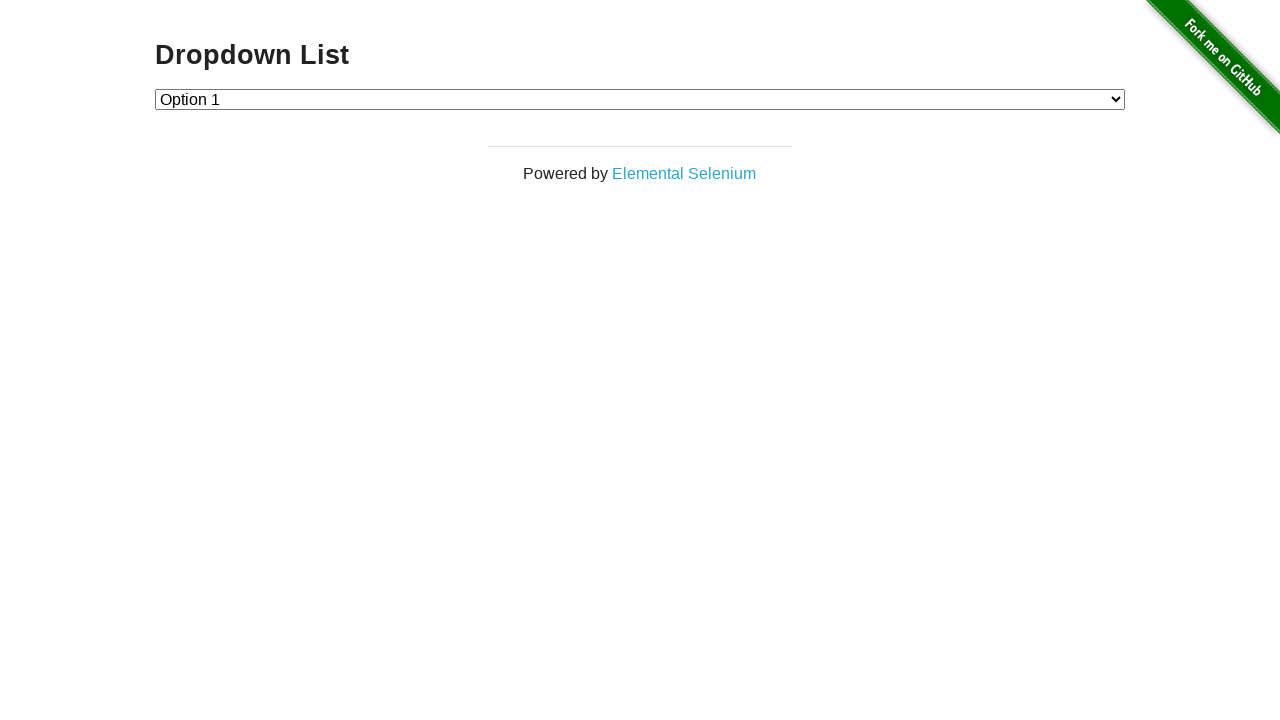

Selected Option 2 by visible text on #dropdown
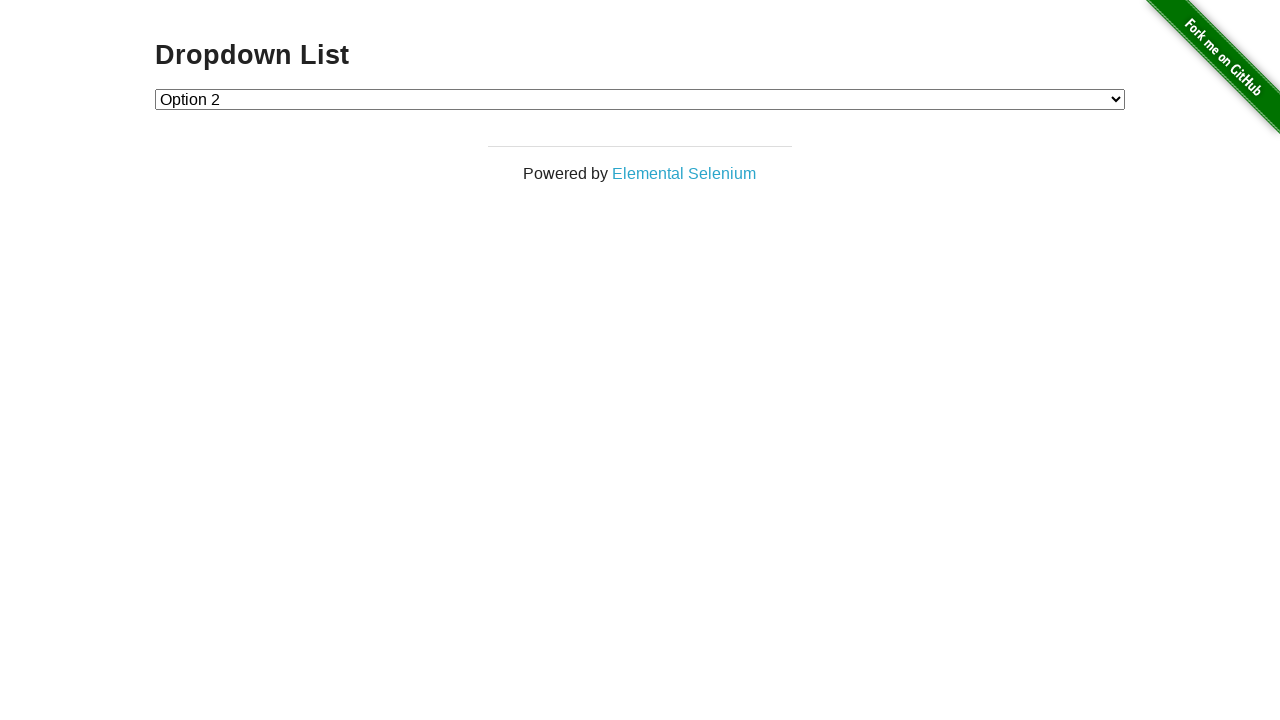

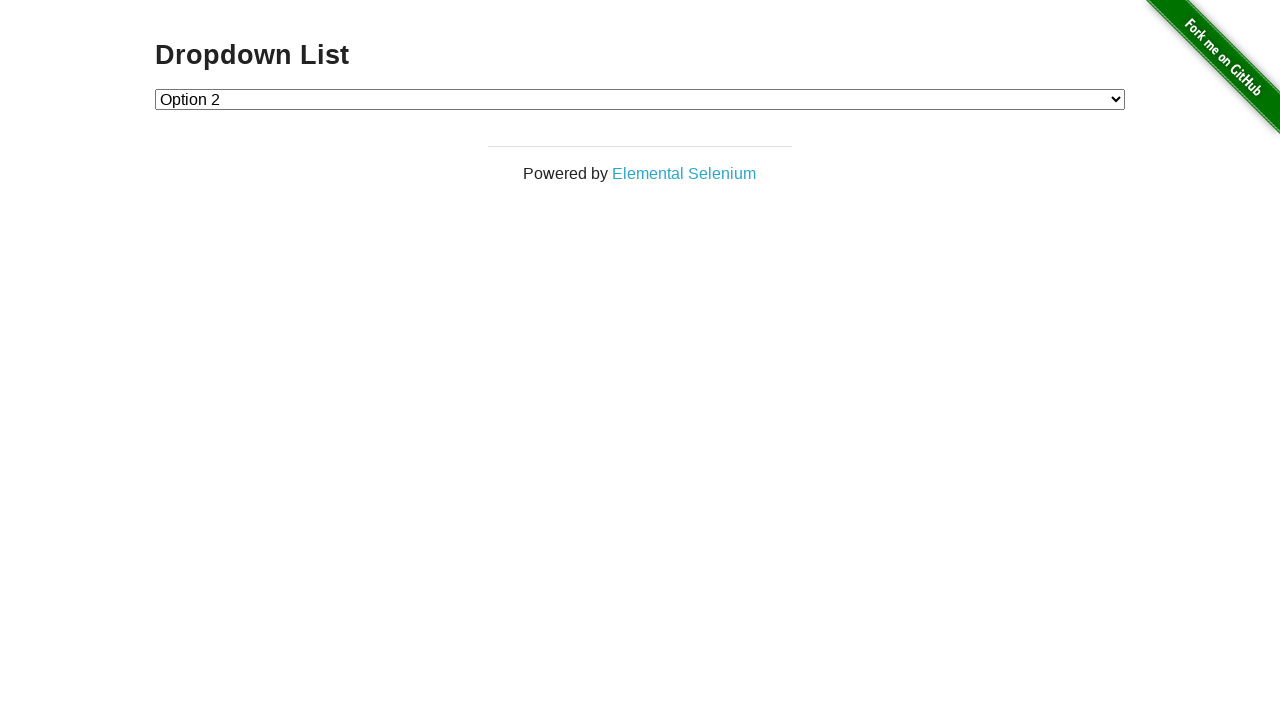